Navigates to a login practice page and retrieves the page title for verification.

Starting URL: https://rahulshettyacademy.com/loginpagePractise/

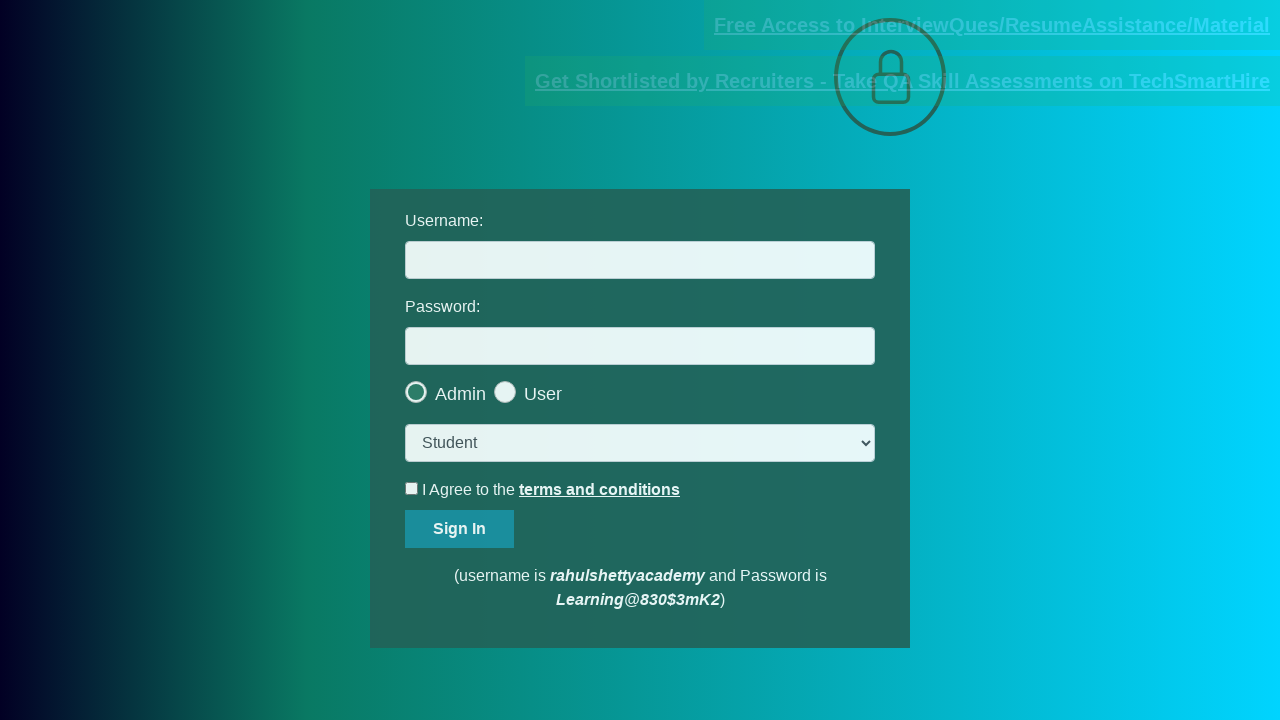

Waited for page DOM to load on login practice page
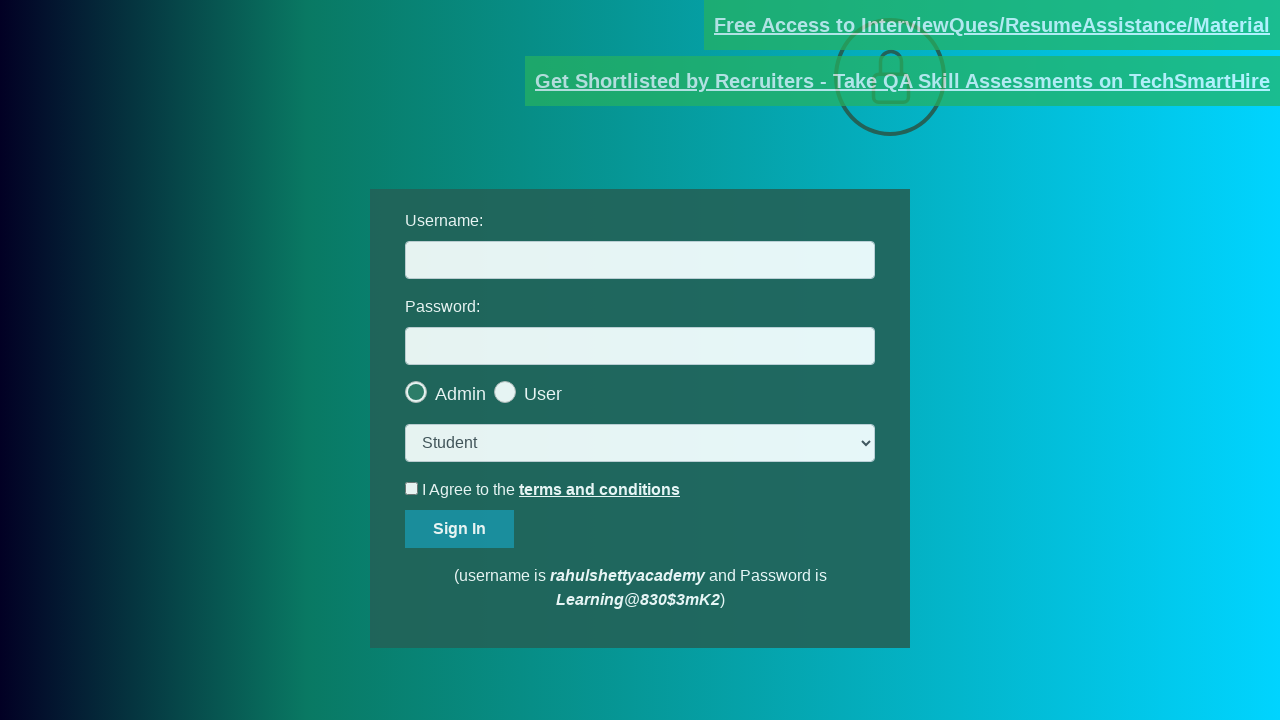

Retrieved page title: 'LoginPage Practise | Rahul Shetty Academy'
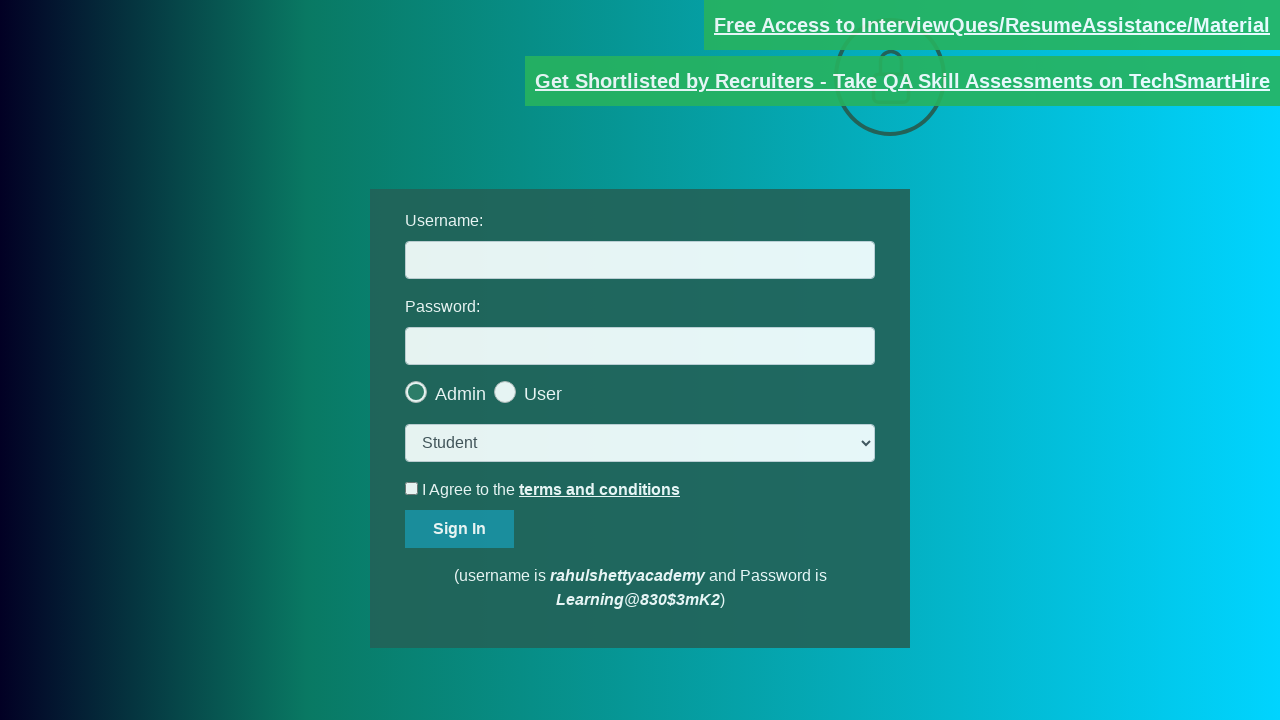

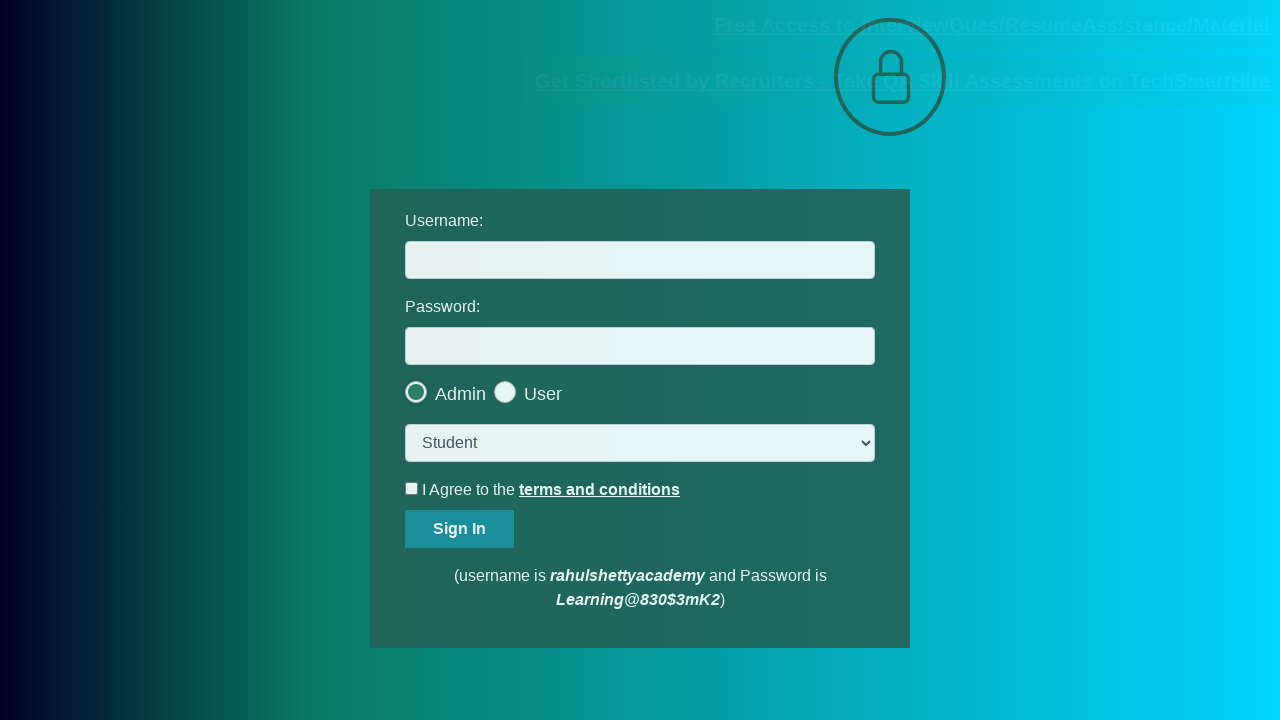